Tests dynamic loading functionality by clicking start button and verifying "Hello World!" text appears

Starting URL: https://automationfc.github.io/dynamic-loading/

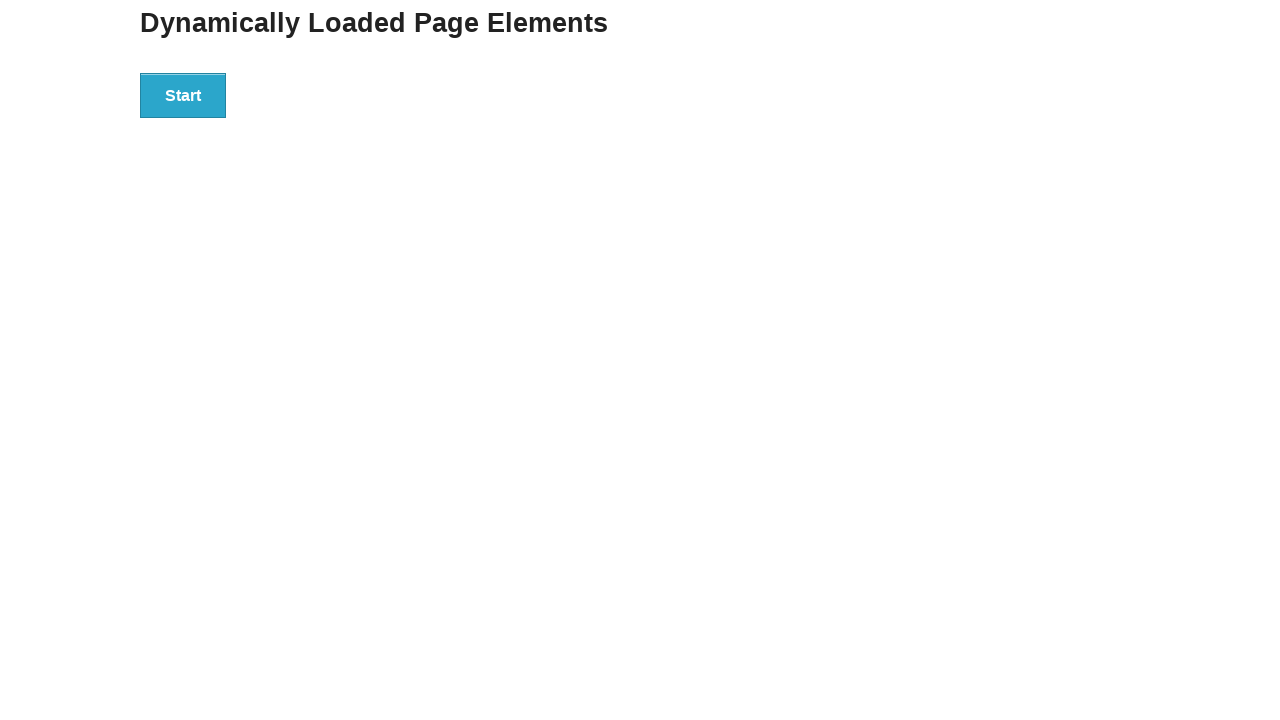

Clicked start button to trigger dynamic loading at (183, 95) on div#start button
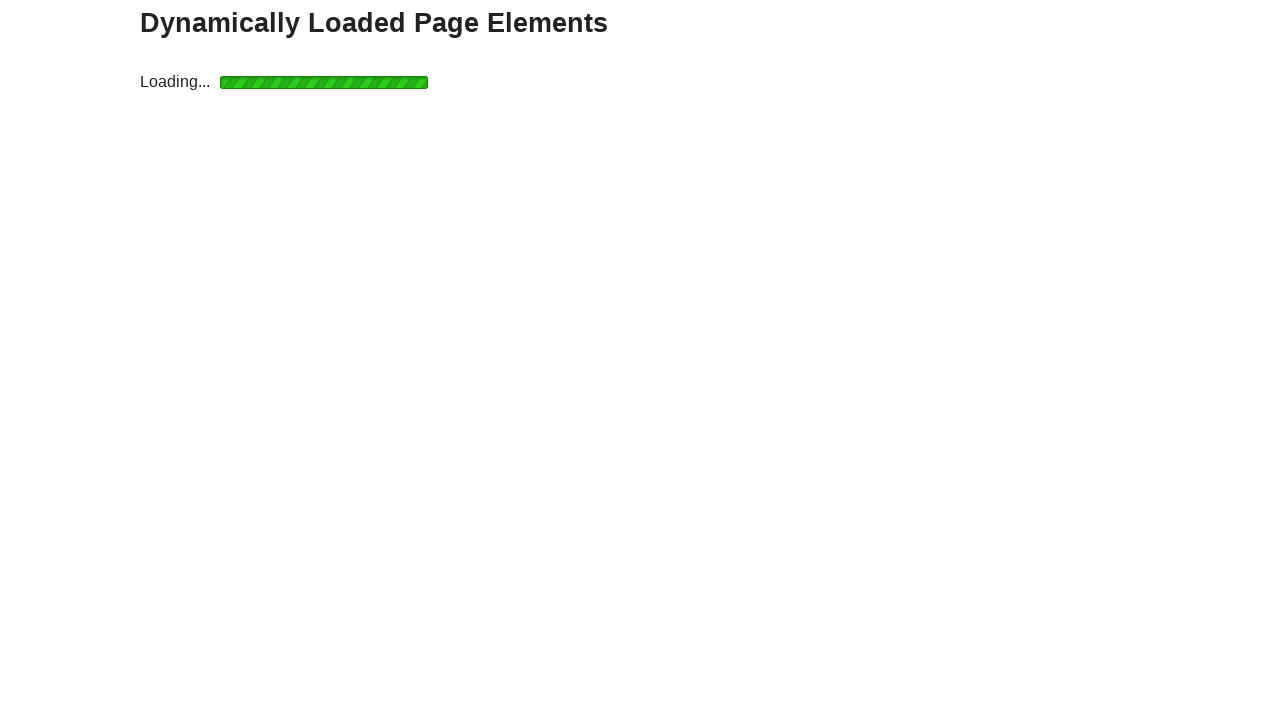

Waited for finish element with 'Hello World!' text to appear
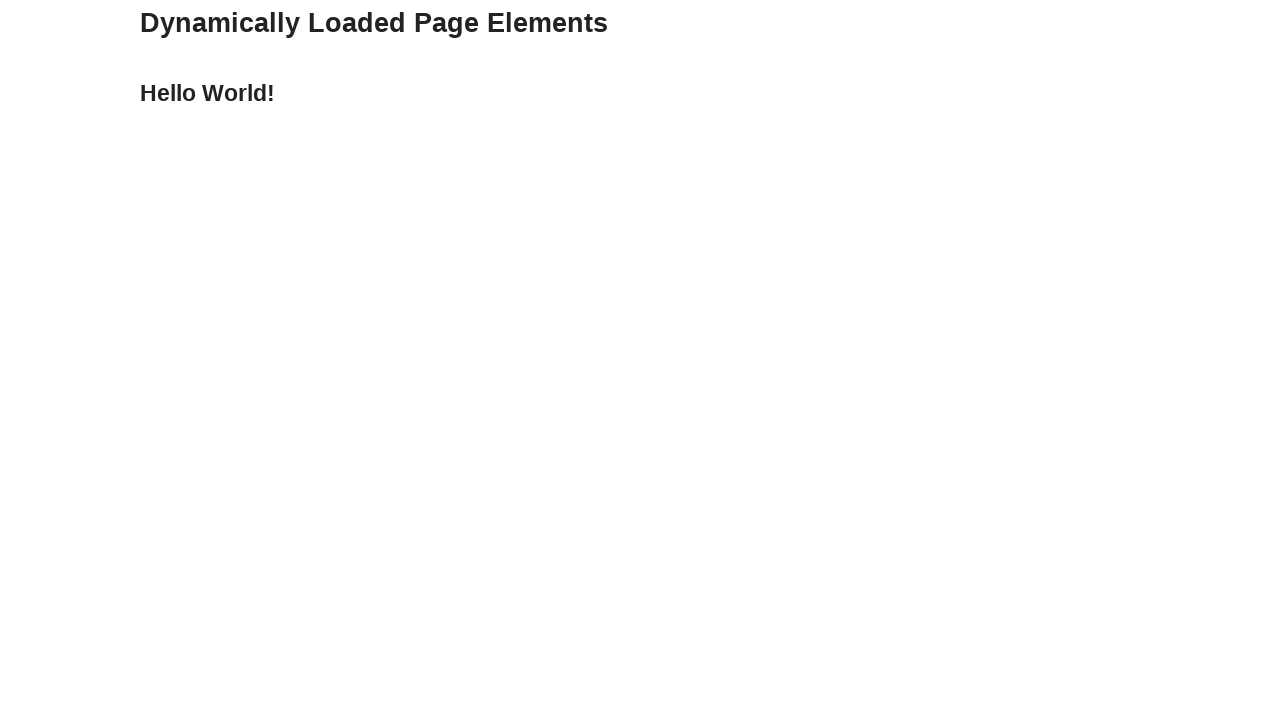

Verified 'Hello World!' text is displayed in finish element
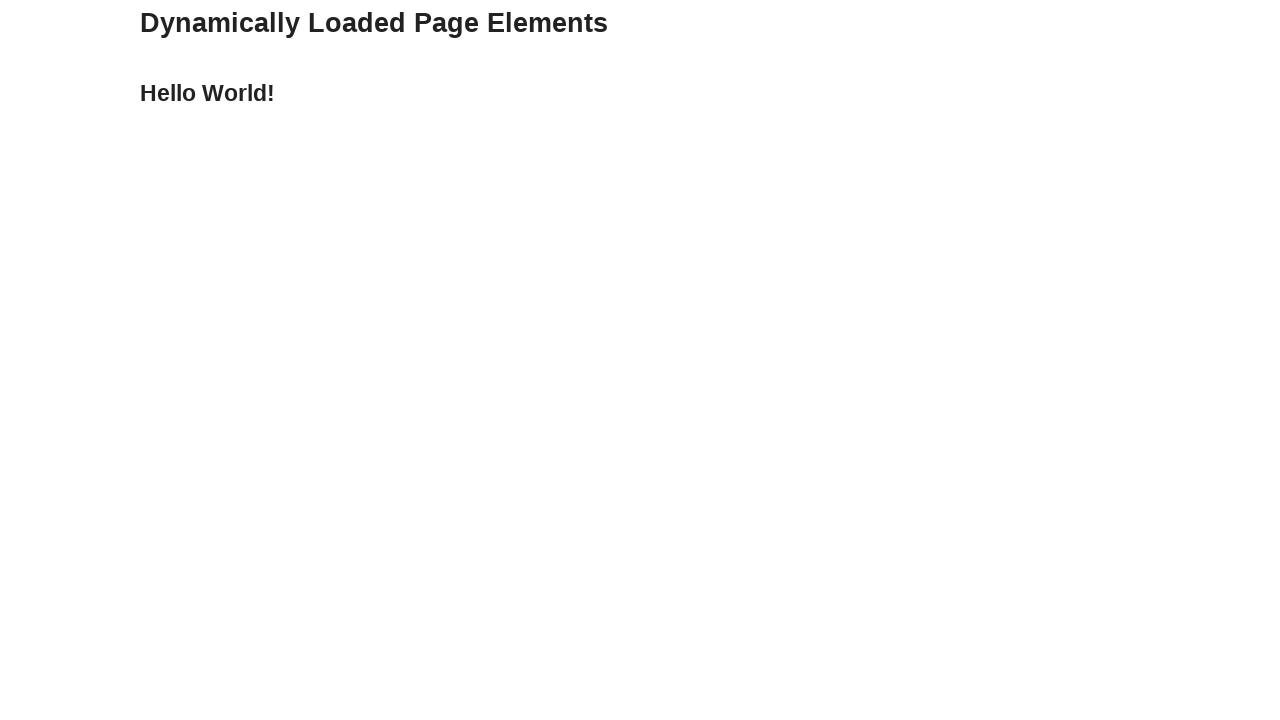

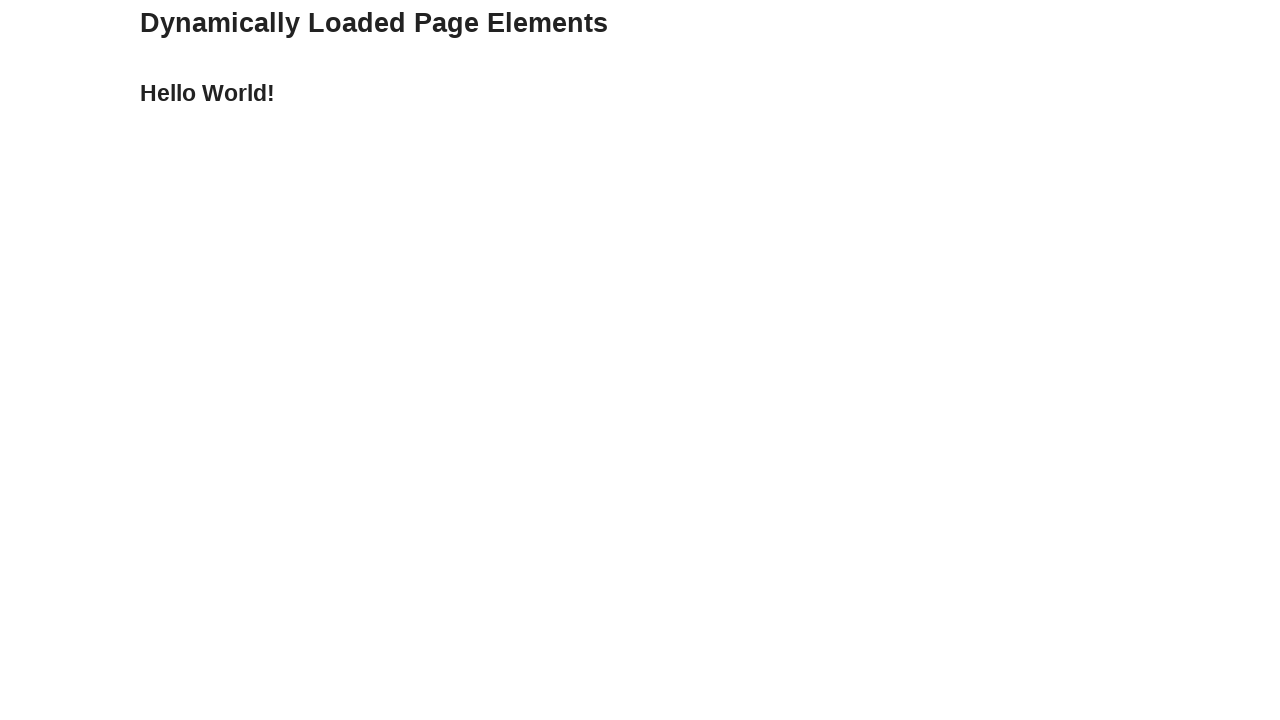